Tests various form interactions on a test page including filling a textarea, filling an input field, clicking a dropdown button, and clicking a login button

Starting URL: https://omayo.blogspot.com/

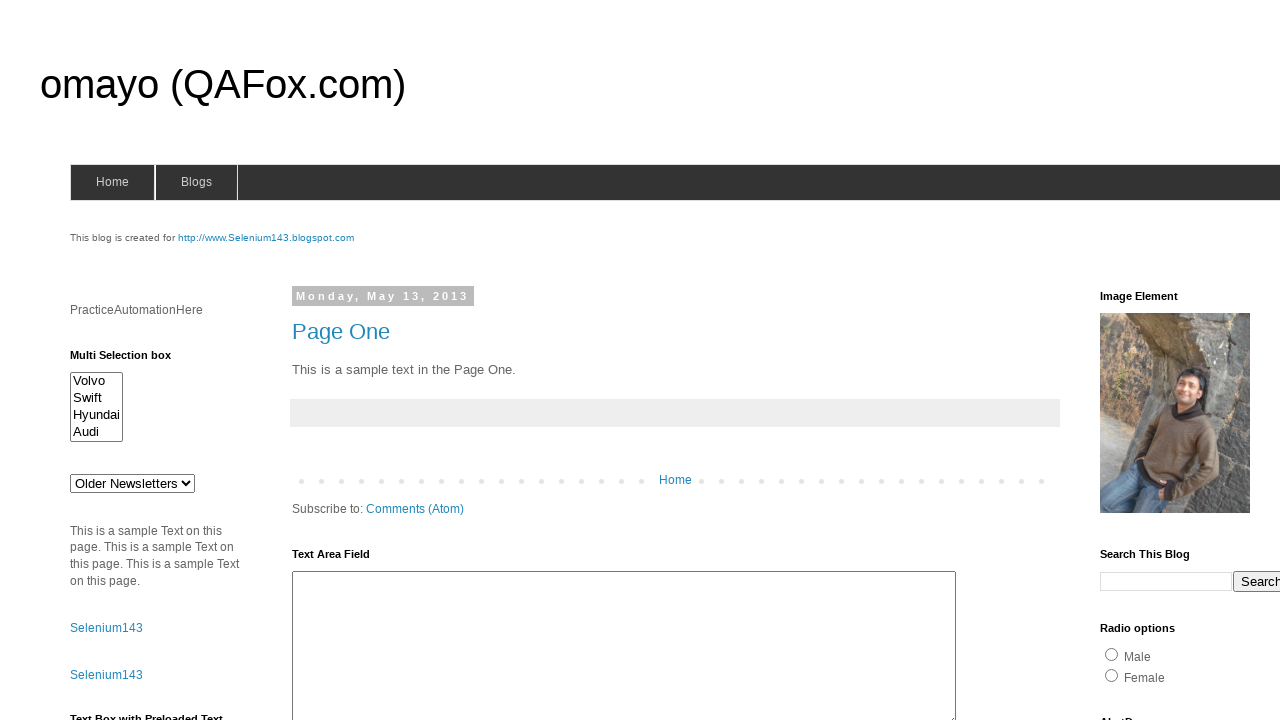

Filled textarea with 'My name is Diego' on #ta1
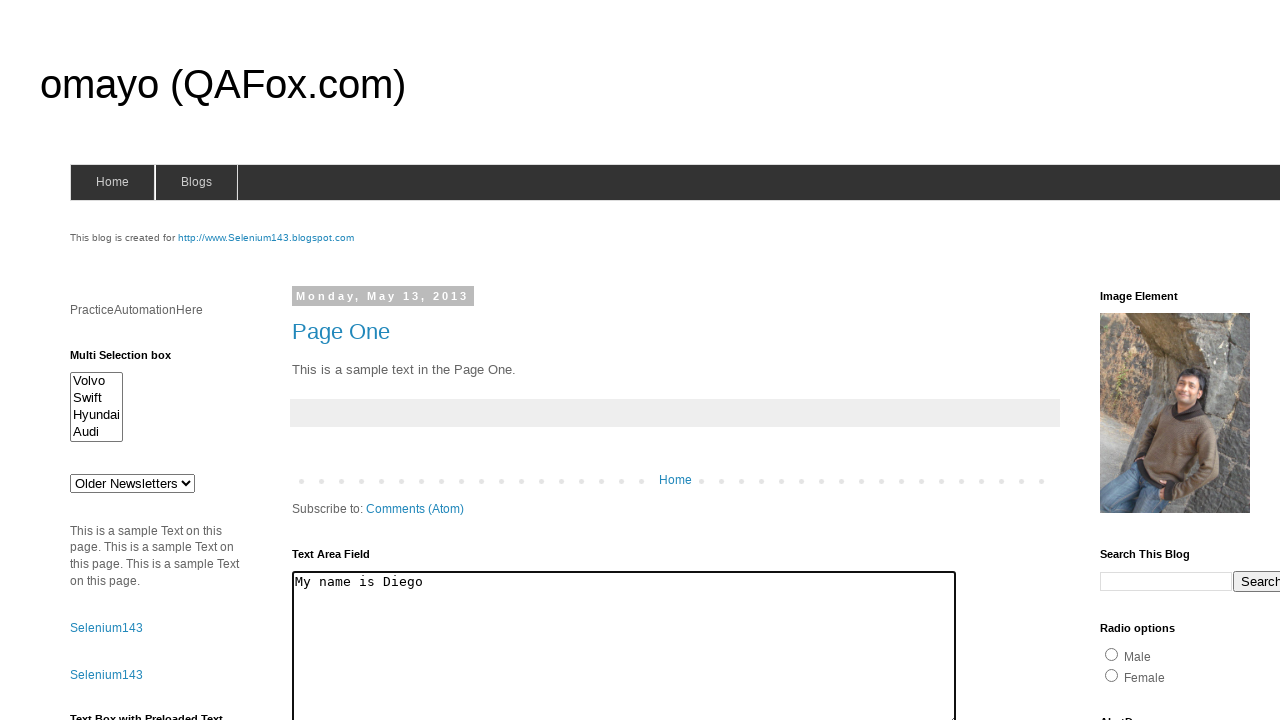

Filled search input field with 'My name is Diego' on input[name='q']
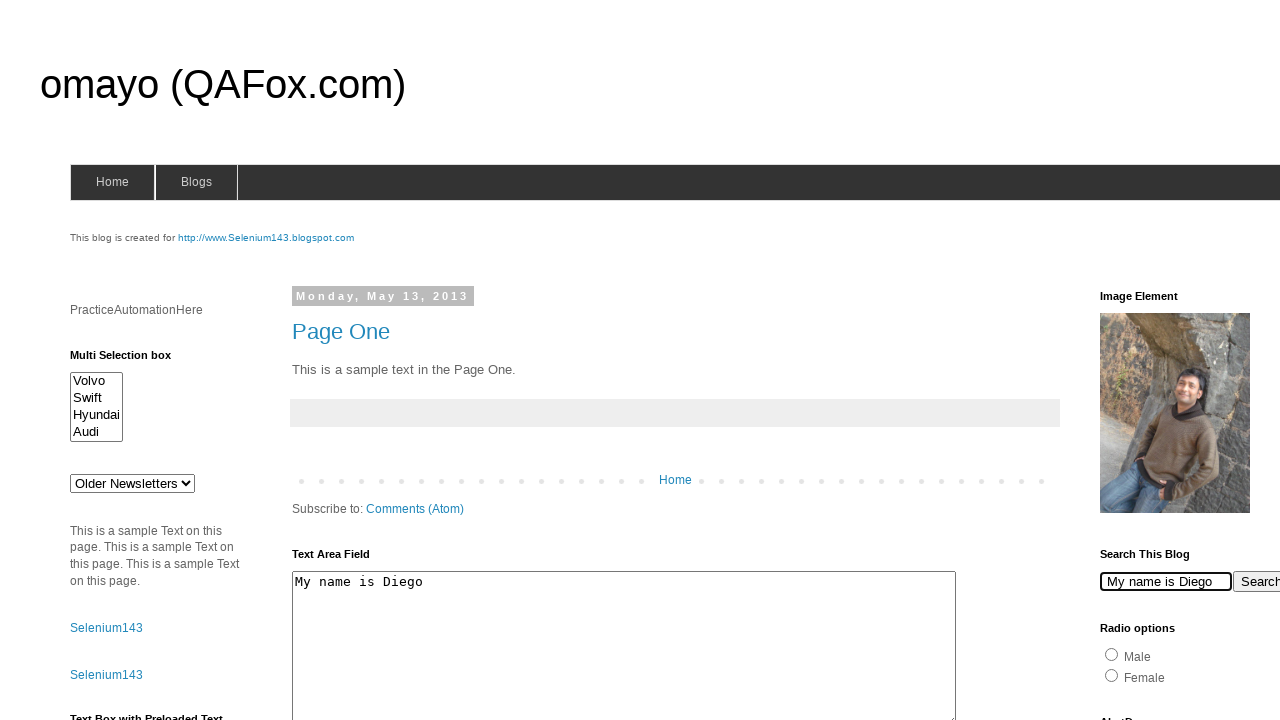

Clicked dropdown button at (1227, 360) on .dropbtn
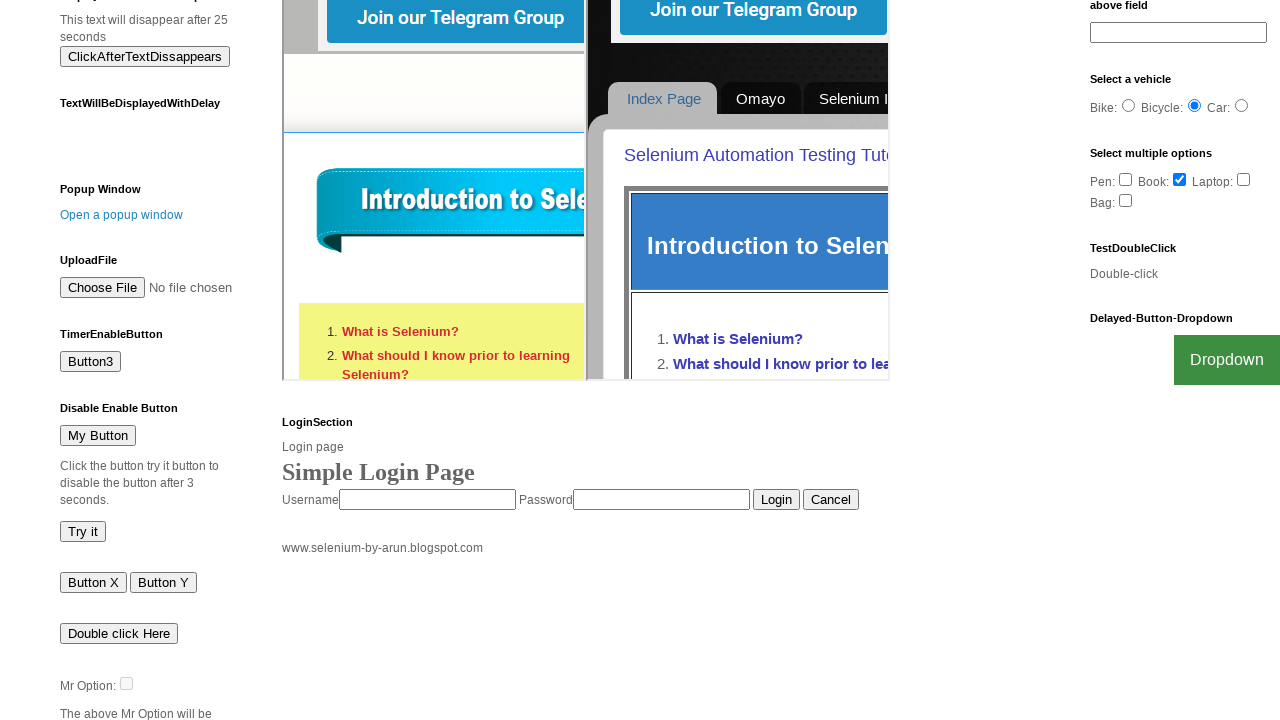

Clicked Login button at (776, 500) on xpath=//input[@value='Login']
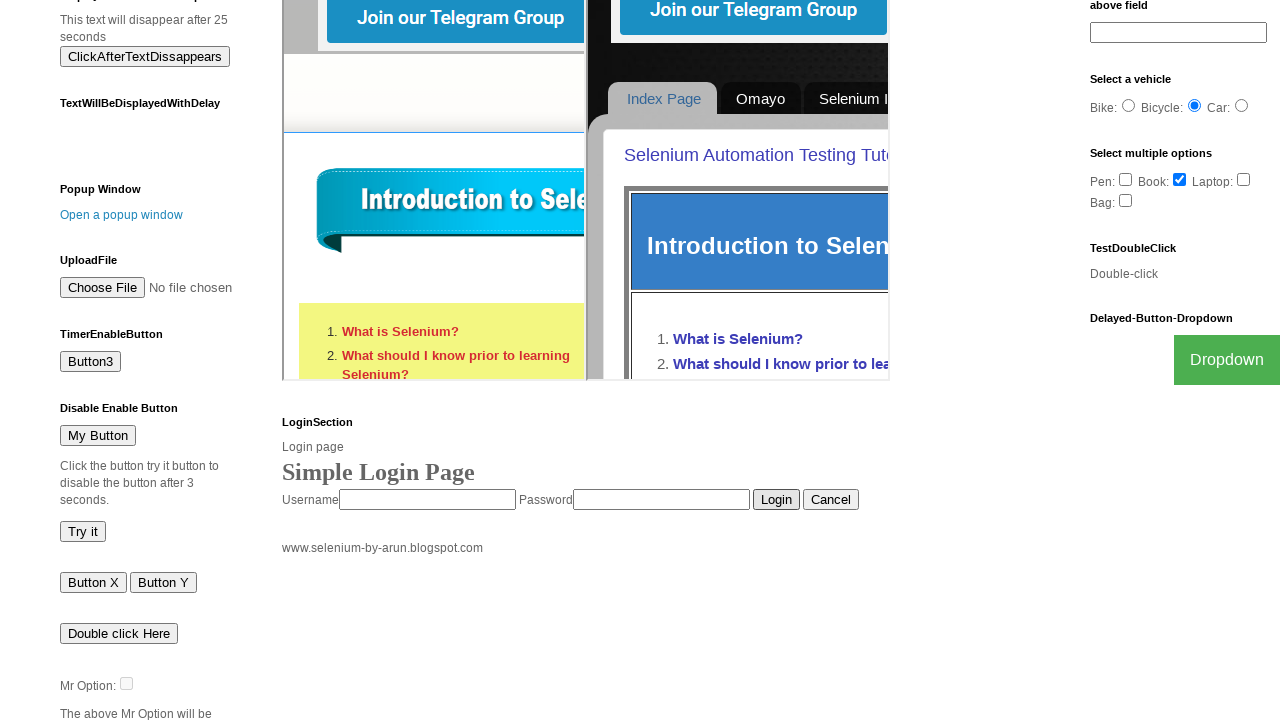

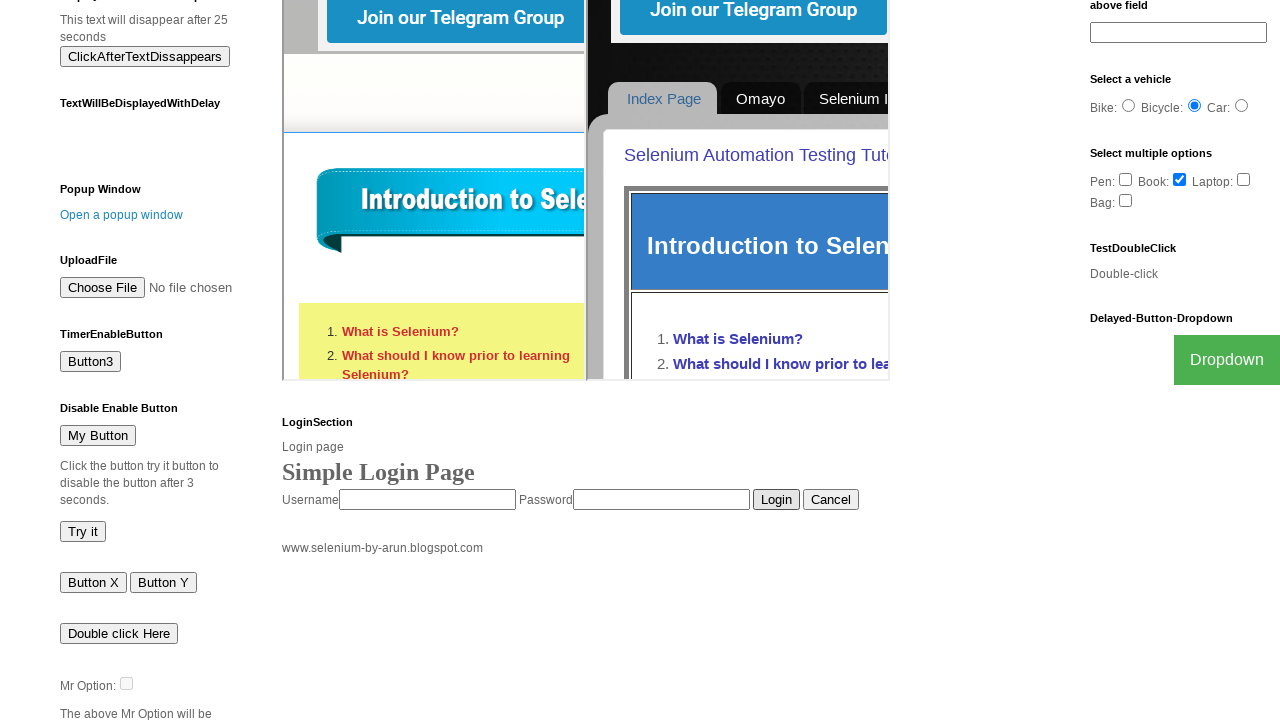